Tests click and drag to select multiple consecutive items from a list

Starting URL: https://automationfc.github.io/jquery-selectable/

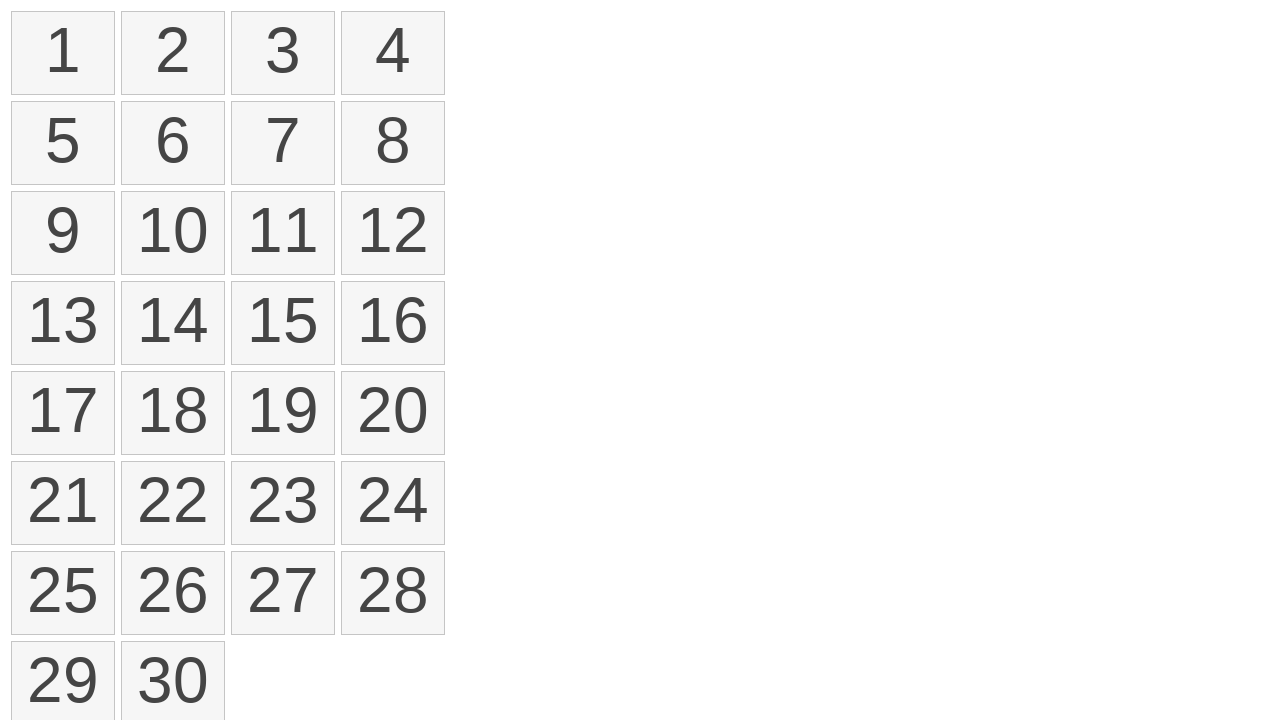

Located the first element (li with text '1')
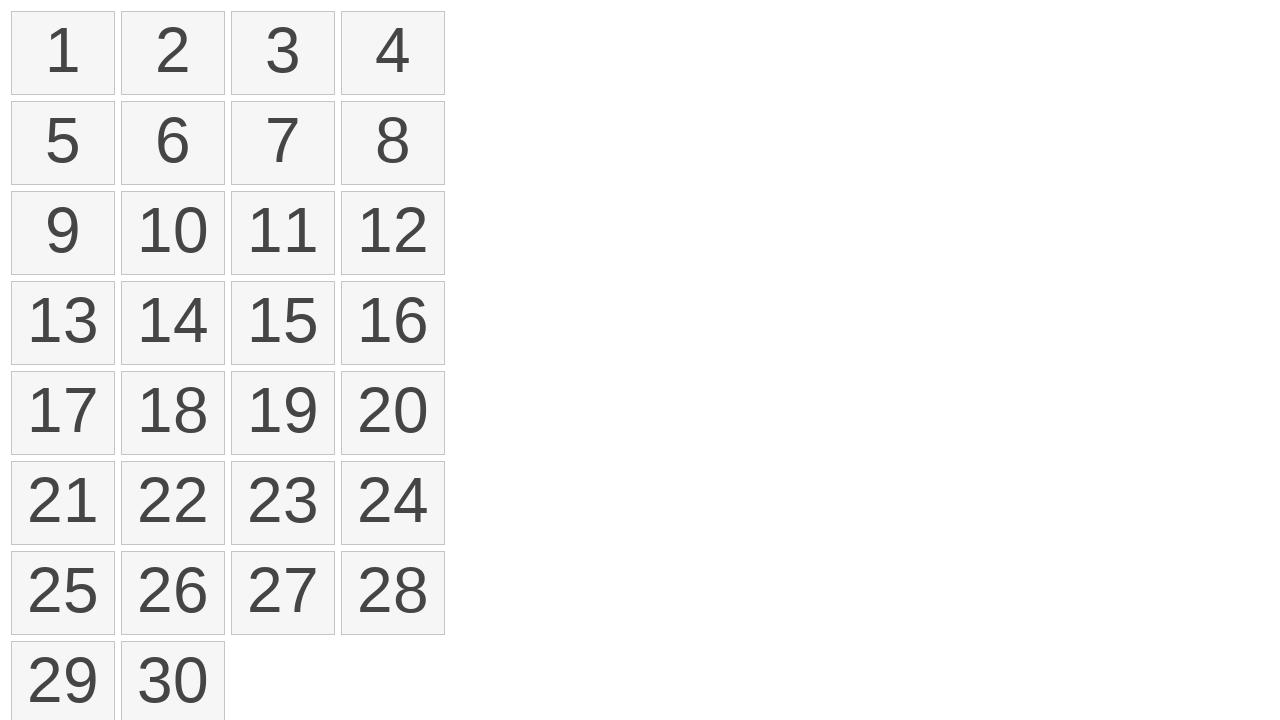

Located the fourth element (li with text '4')
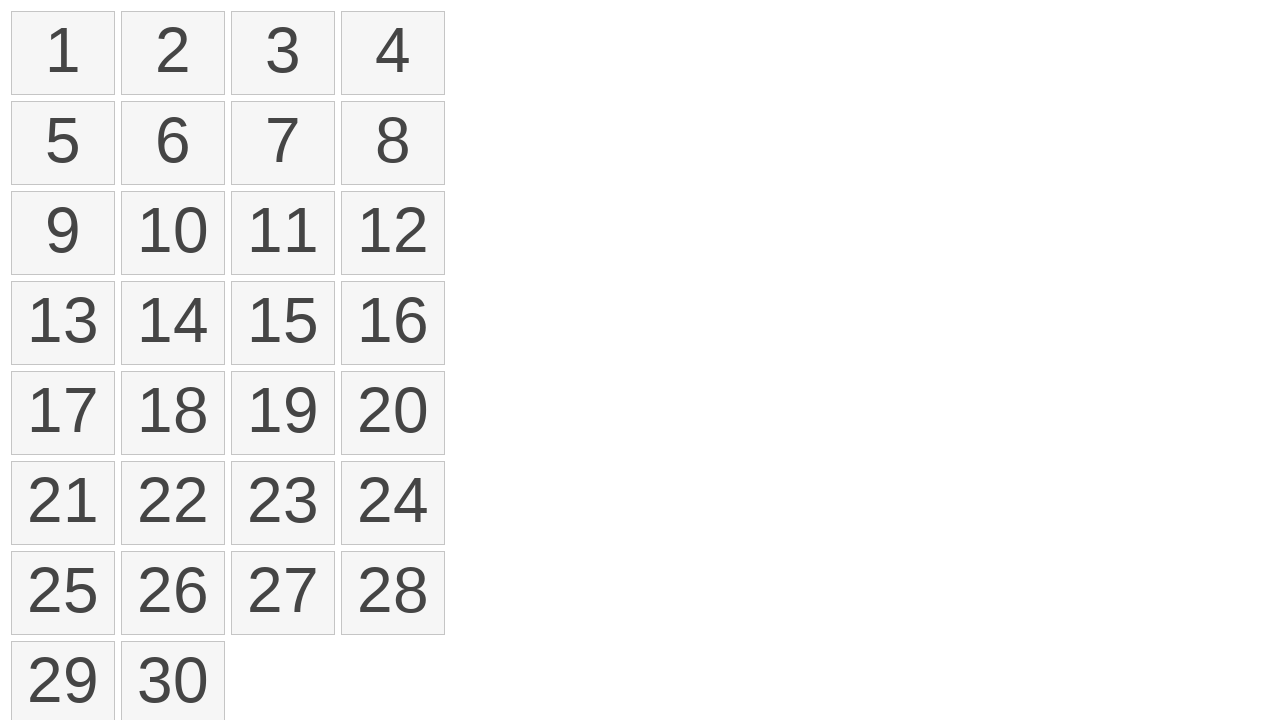

Dragged from first element to fourth element to select multiple items at (393, 53)
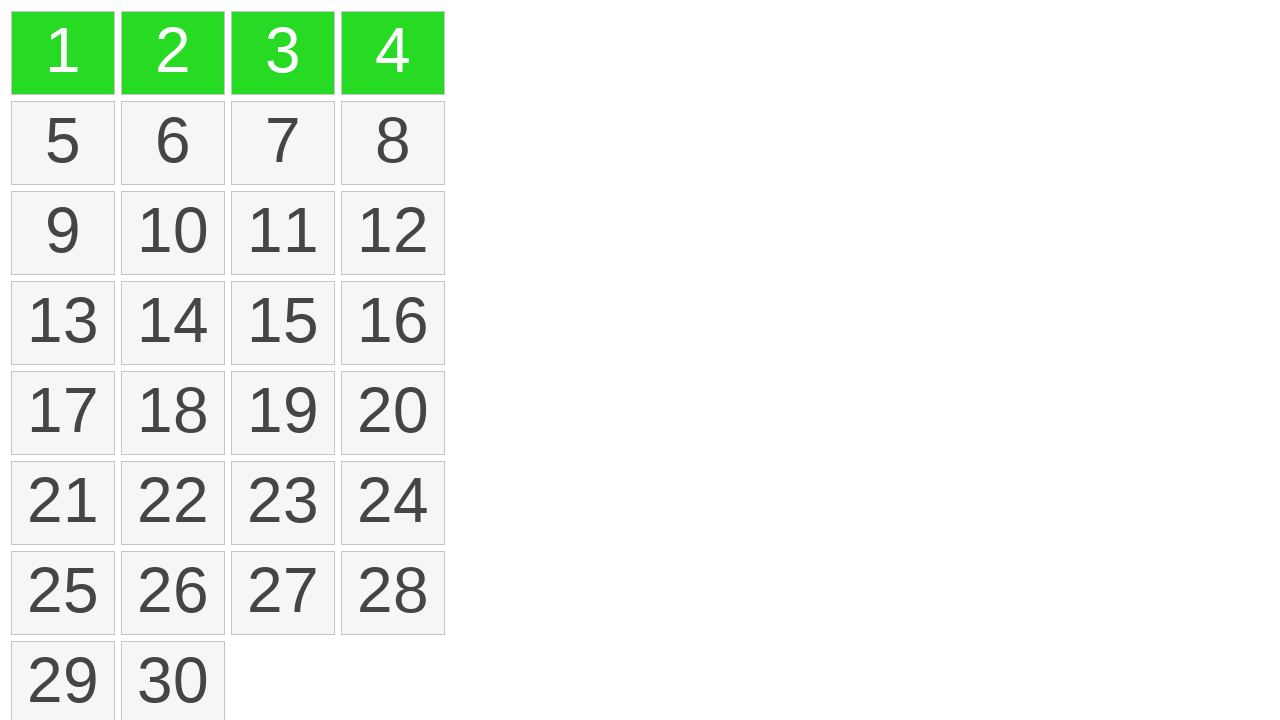

Waited for selected items to be marked with ui-selected class
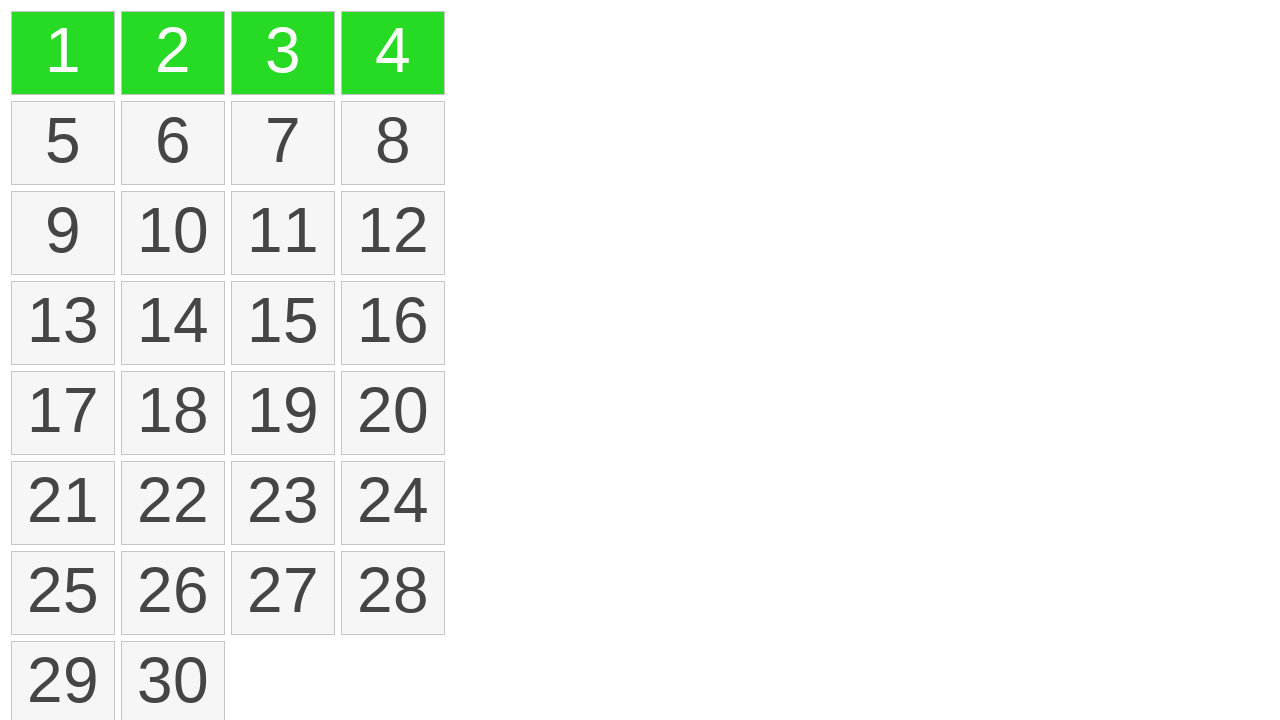

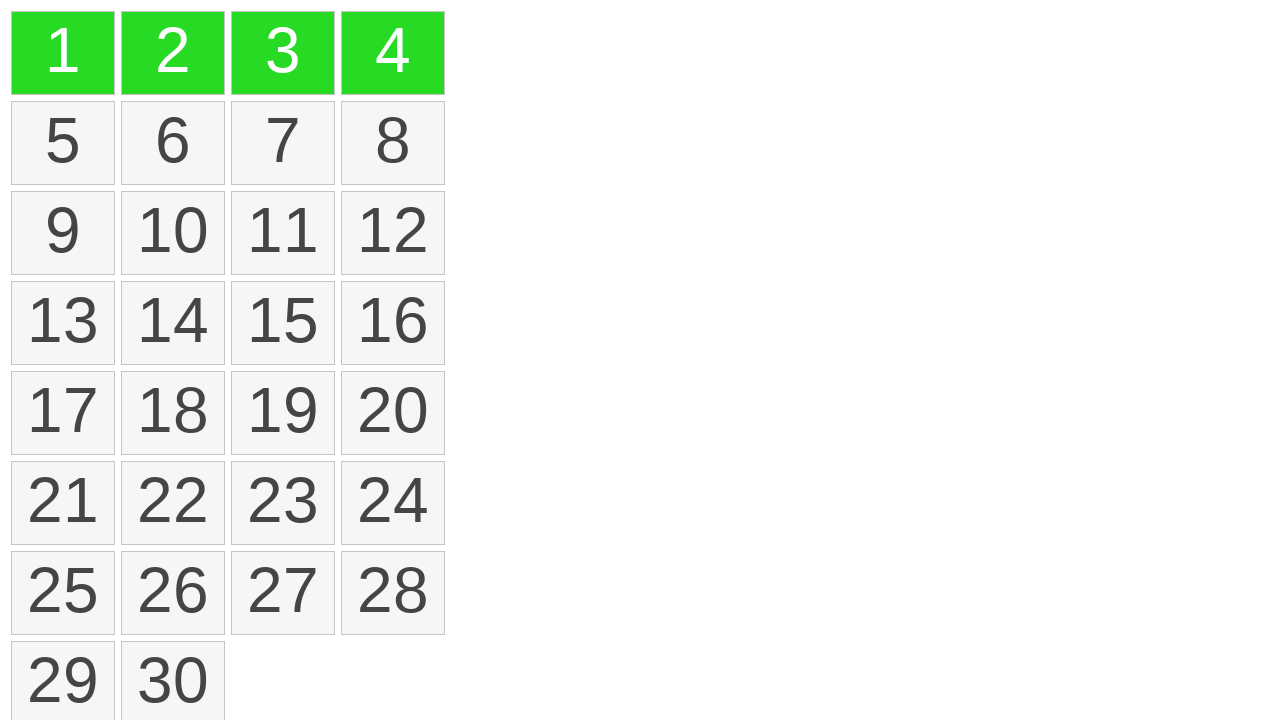